Fills a text input field and verifies the entered value

Starting URL: https://www.selenium.dev/selenium/web/web-form.html

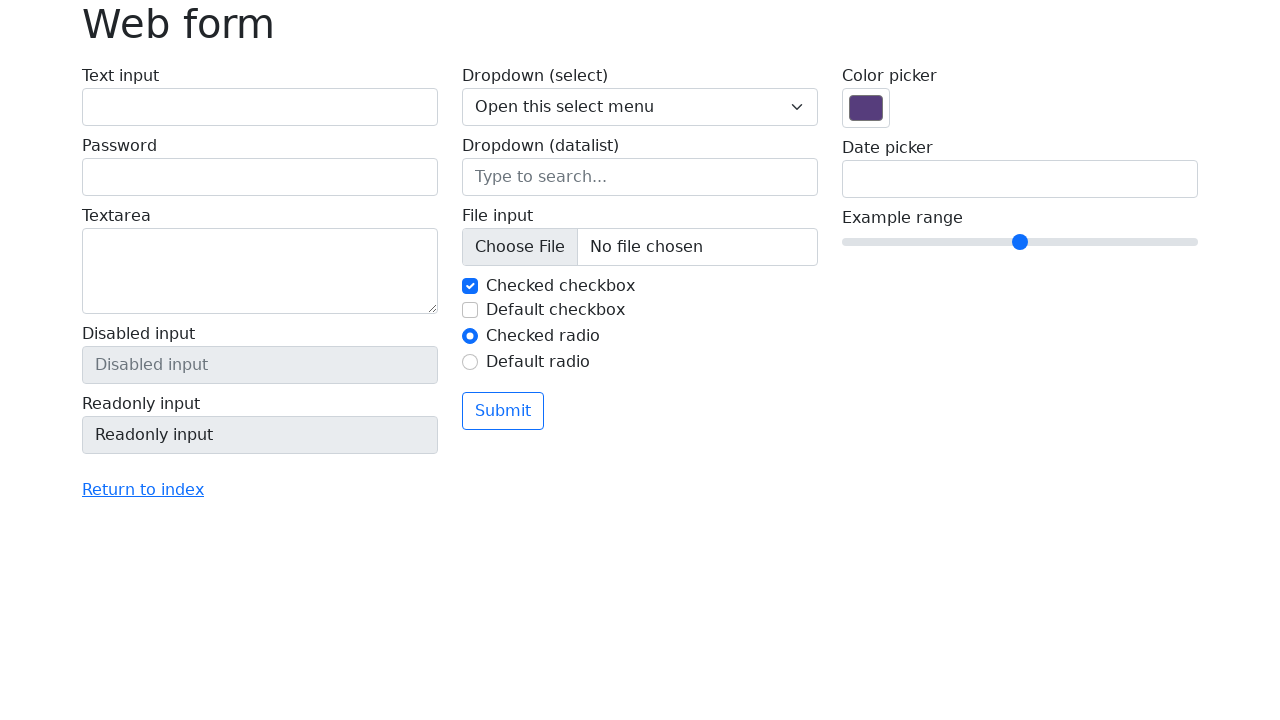

Filled text input field with 'Priya' on #my-text-id
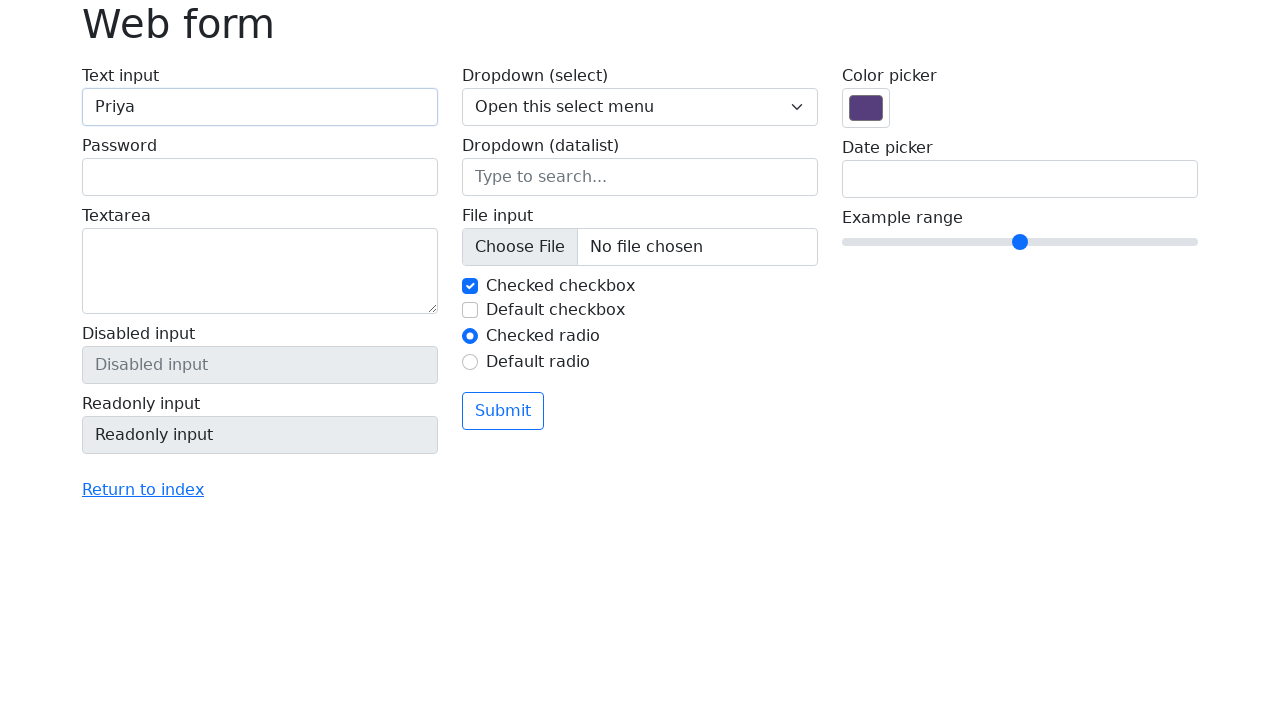

Located text input element by ID
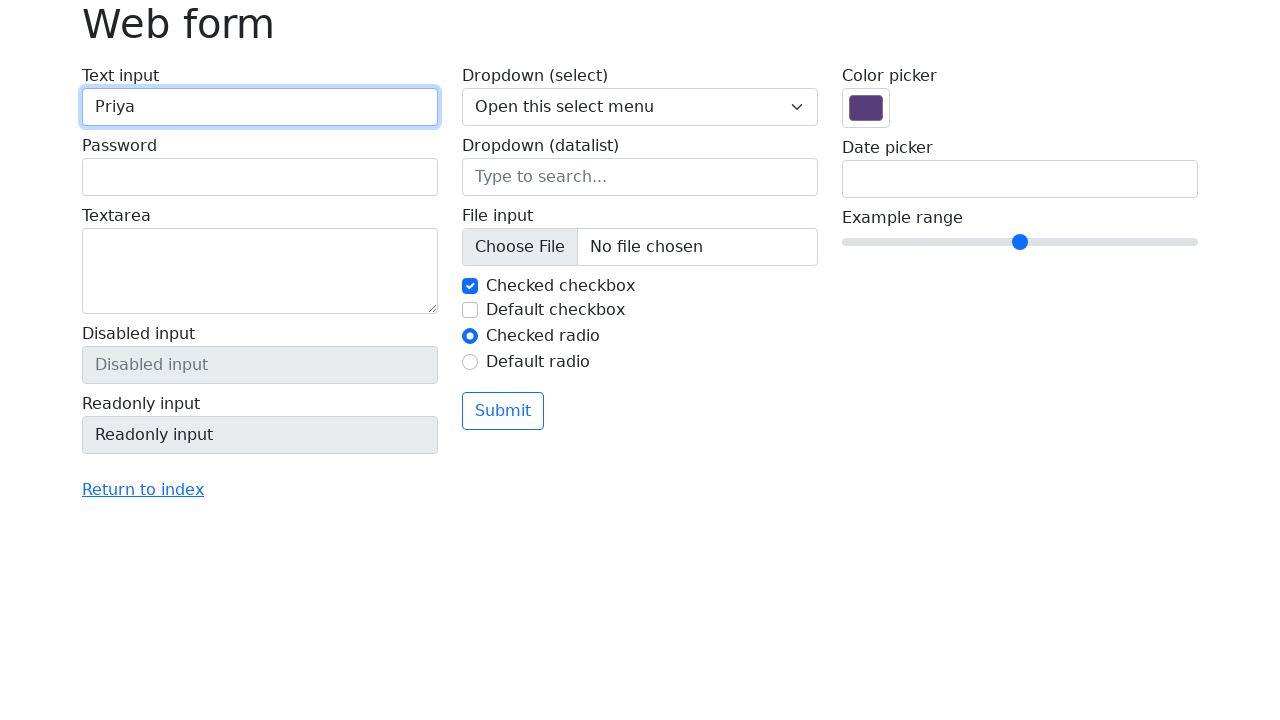

Verified that input field contains 'Priya'
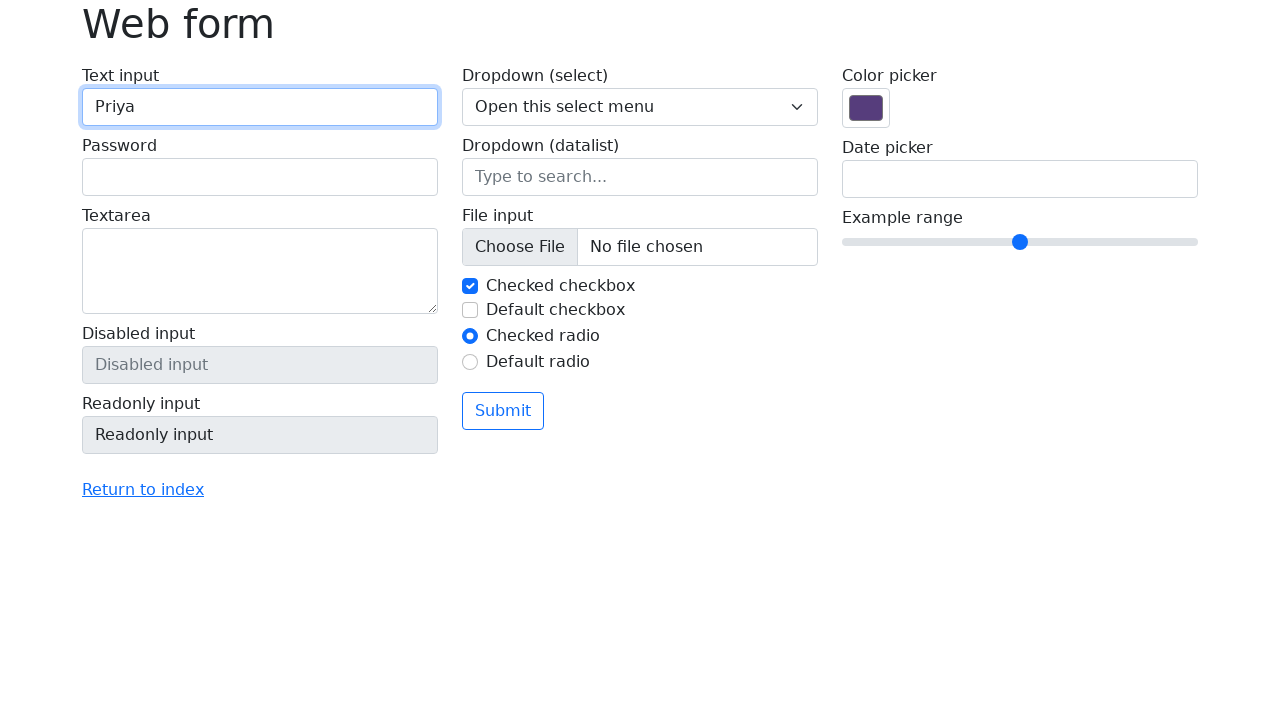

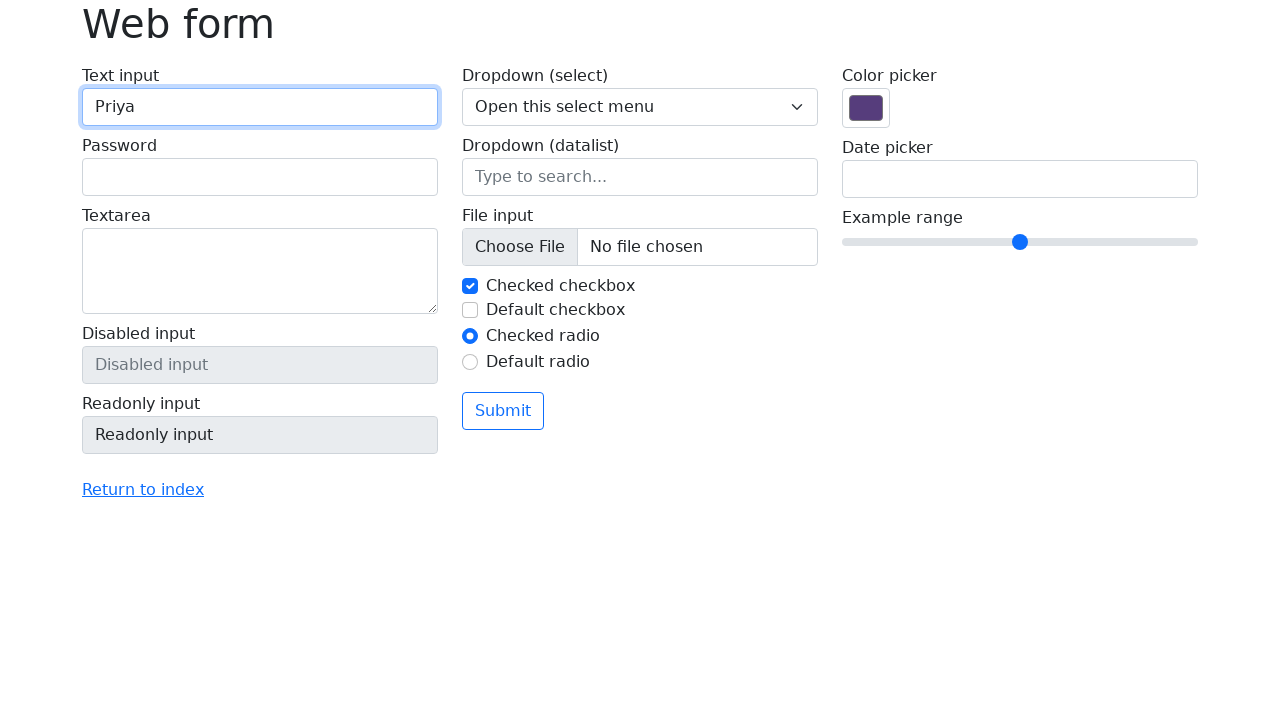